Navigates to SpiceJet website and verifies that a specific UI element (hotel section) is present on the page

Starting URL: https://www.spicejet.com/

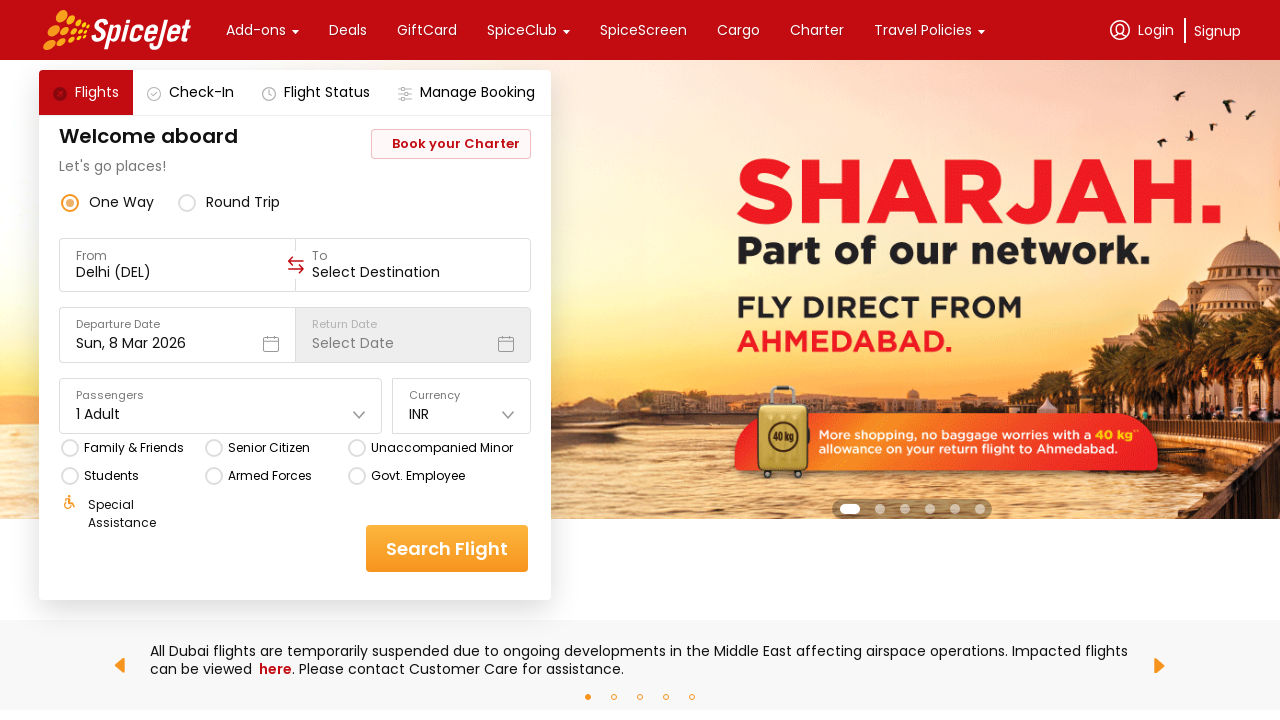

Waited for hotel section element to be present in the DOM
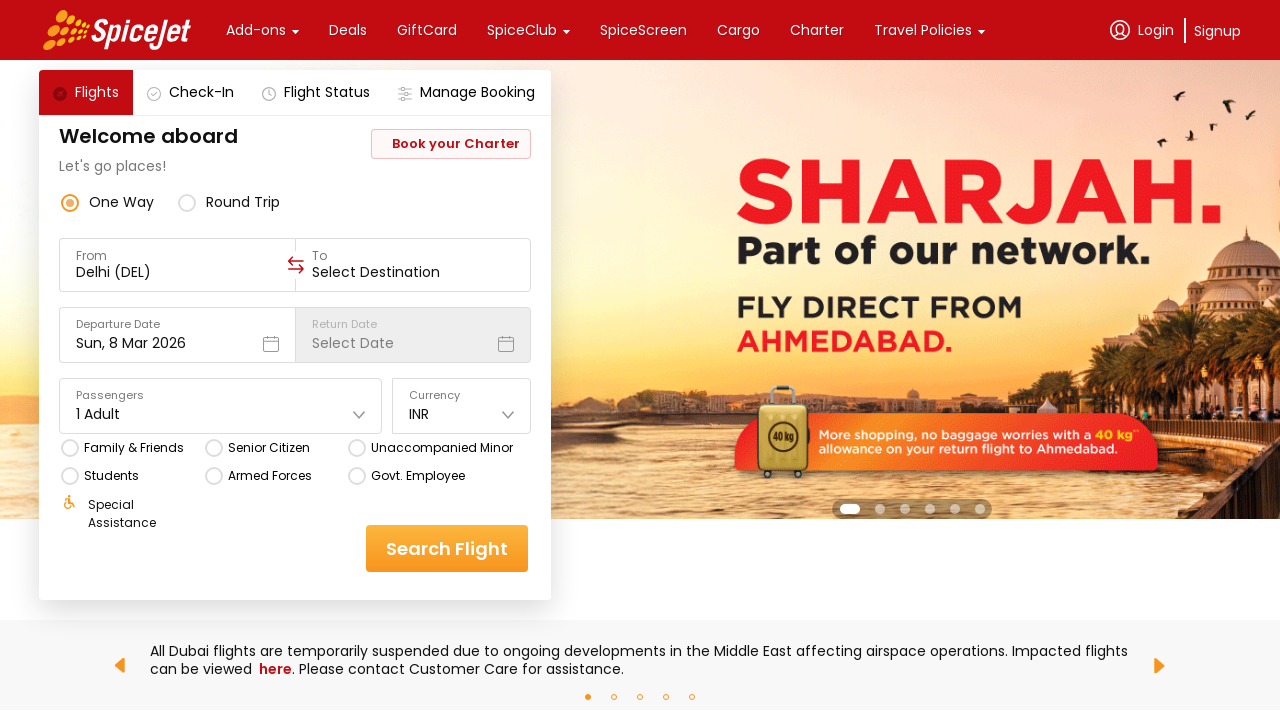

Located hotel section element using XPath
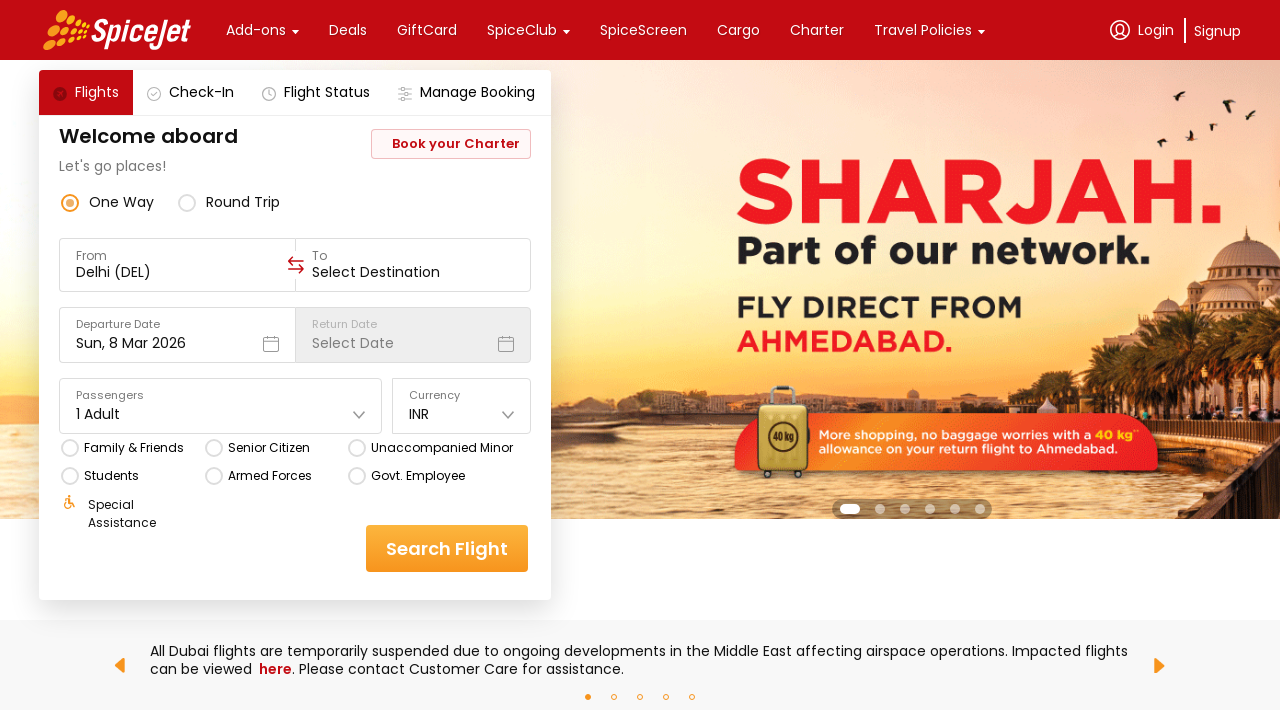

Verified hotel section element is visible on the page
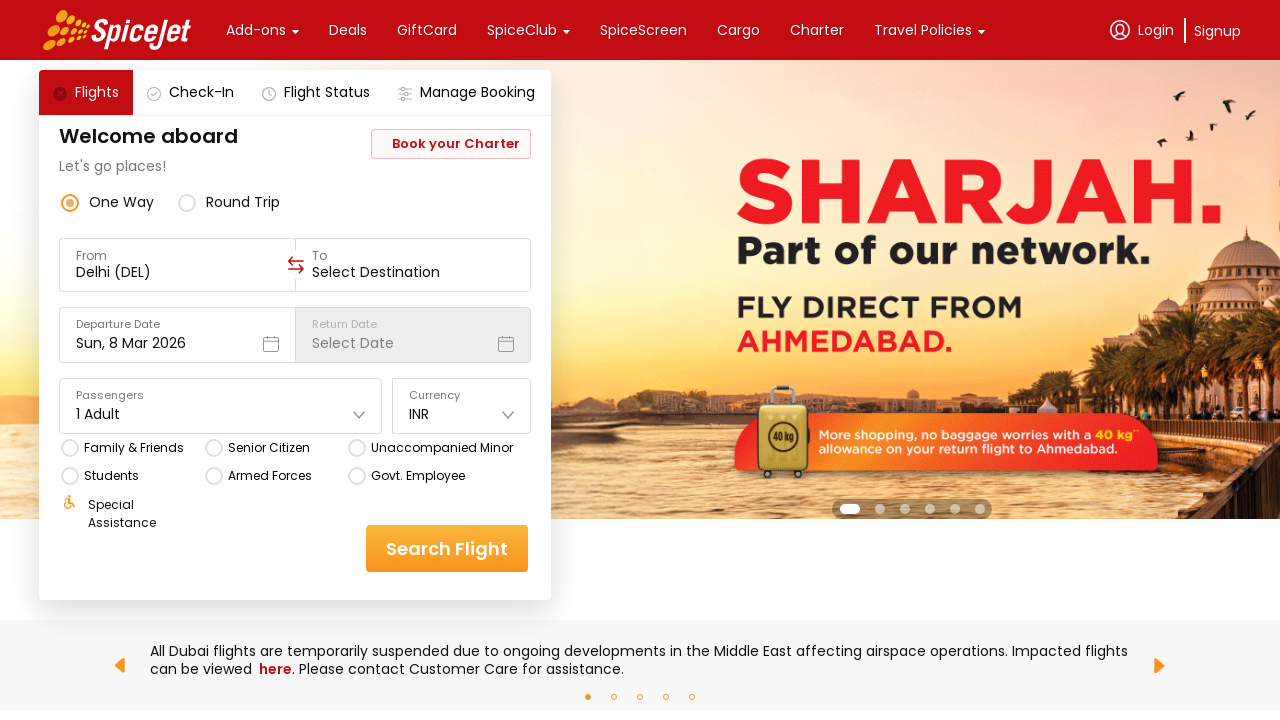

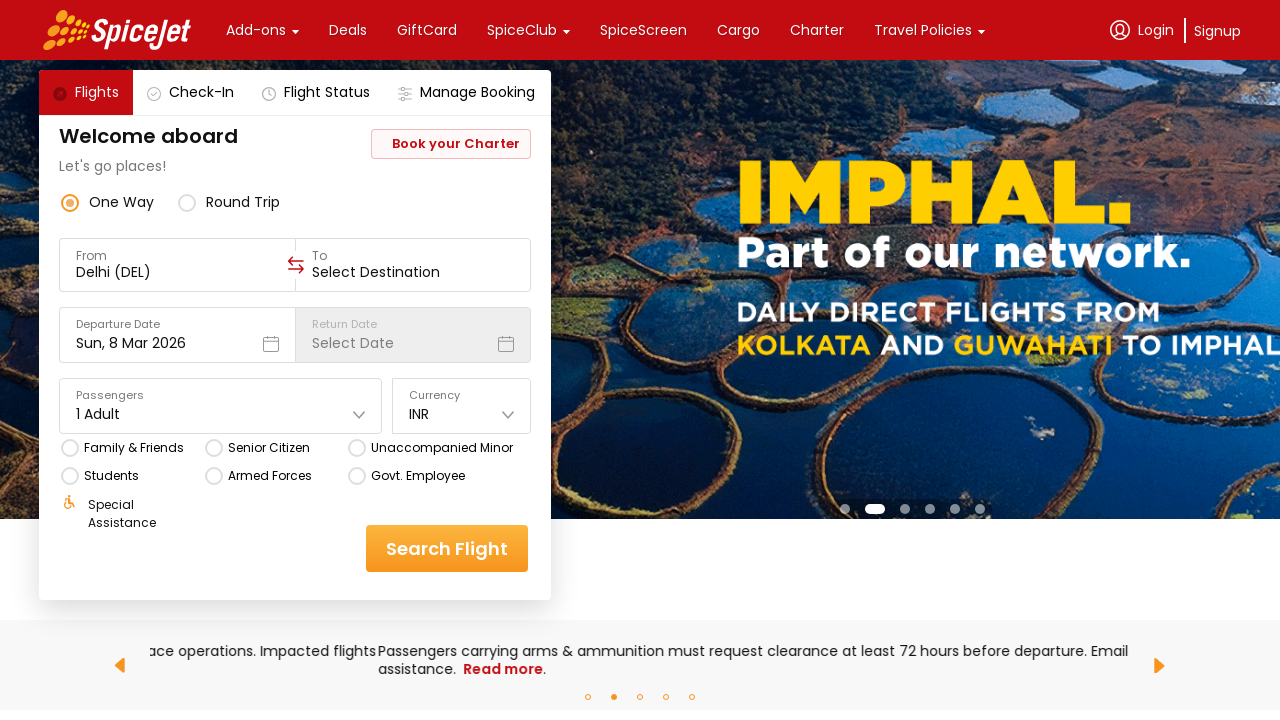